Navigates to the Demoblaze website, counts the number of navigation links and images on the page

Starting URL: https://www.demoblaze.com/index.html

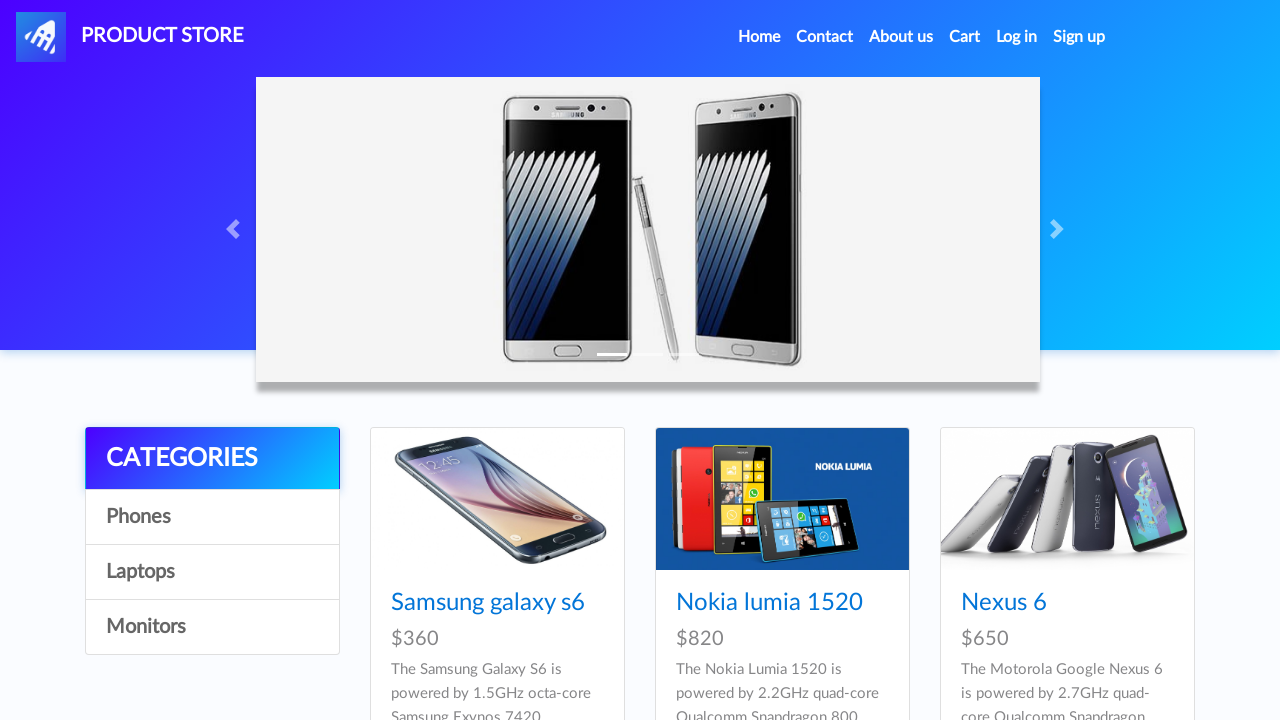

Navigated to Demoblaze website
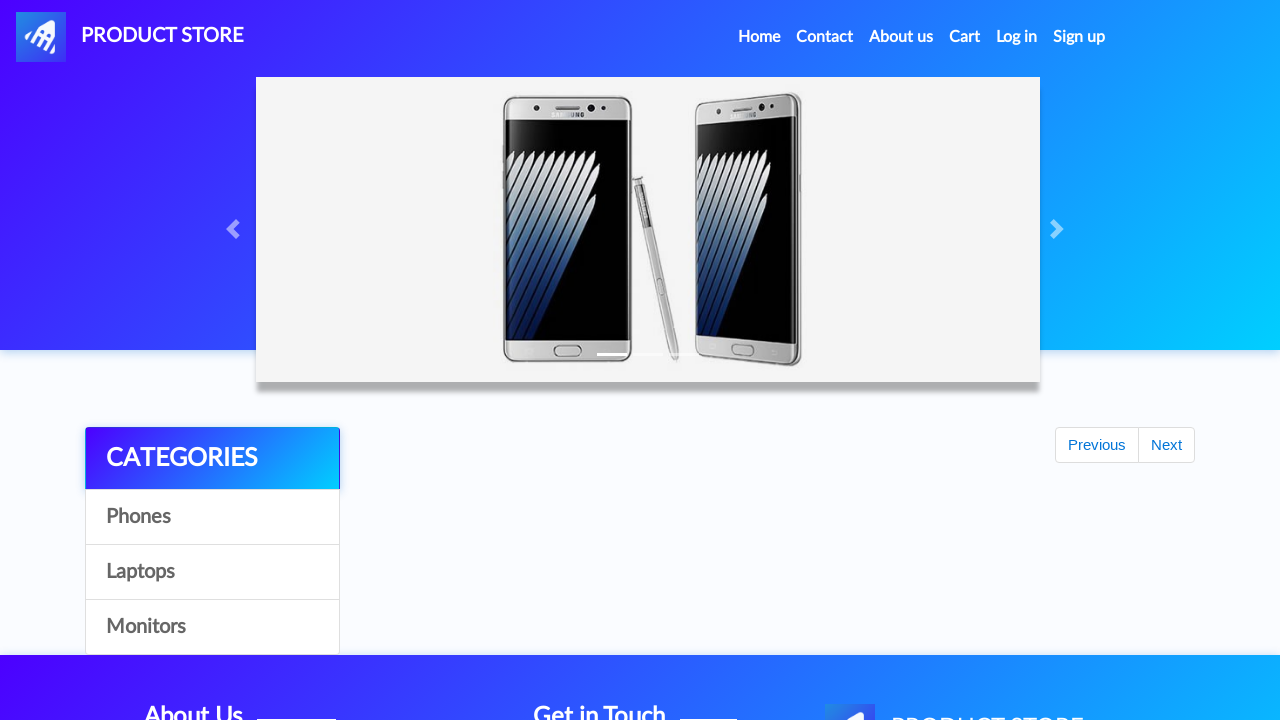

Located all navigation links - Total: 8
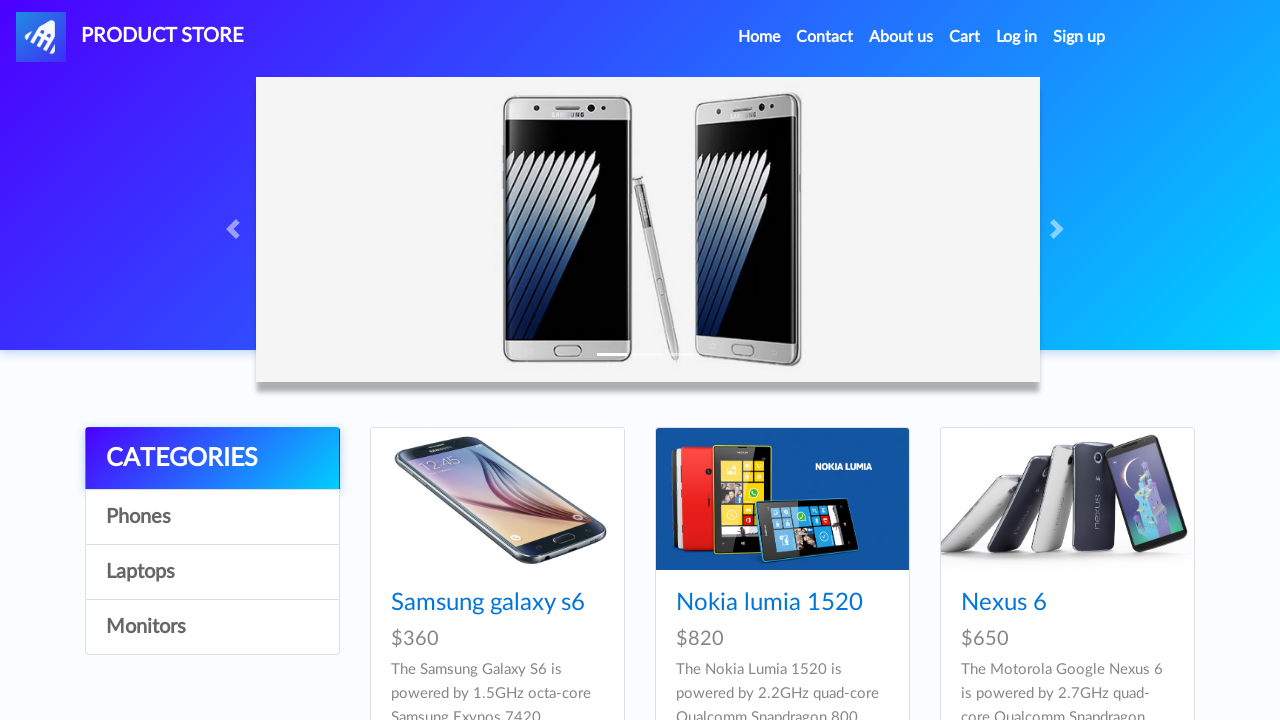

Located all images on the page - Total: 14
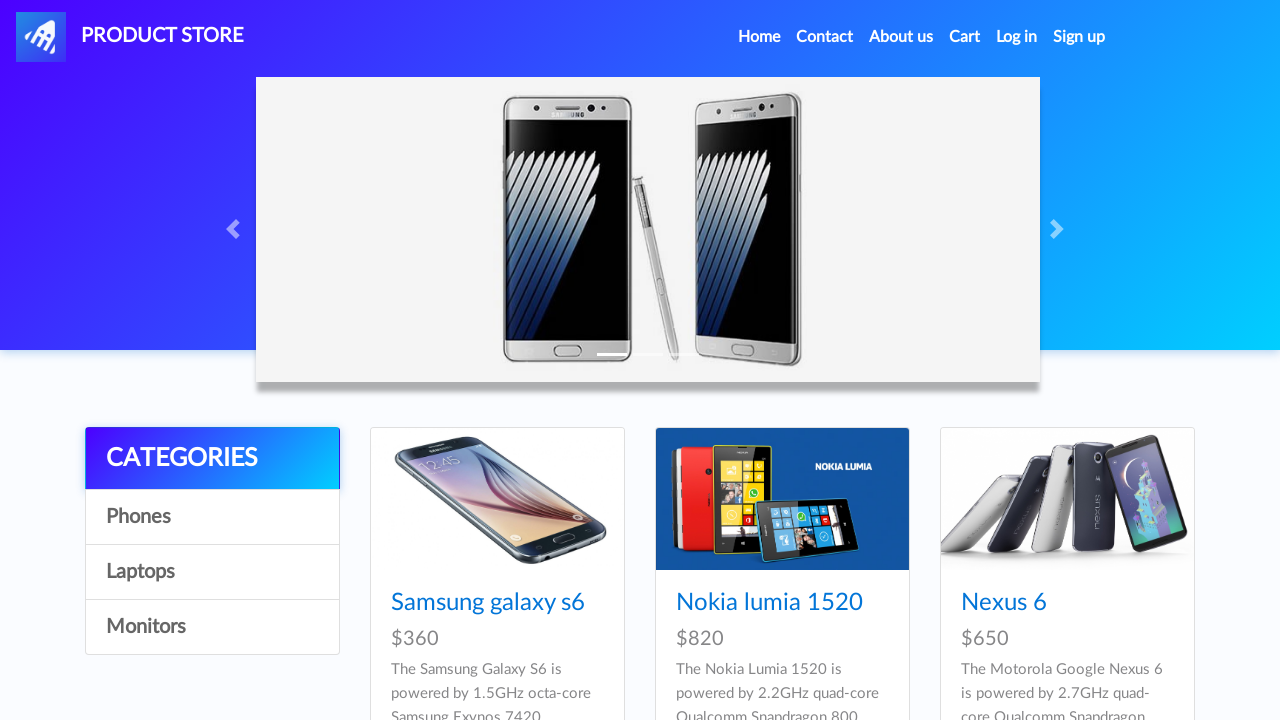

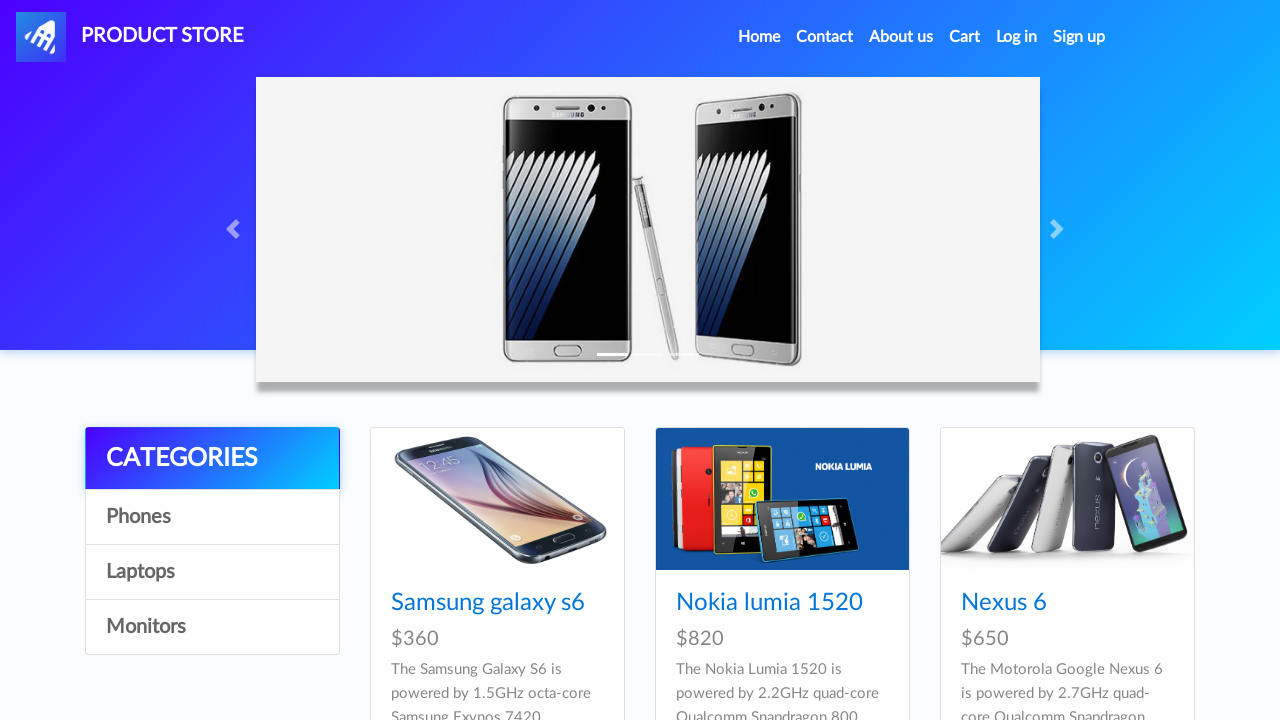